Tests browser window handling by clicking a button to open a new tab, switching to it, verifying content, and switching back to the original tab.

Starting URL: https://demoqa.com/browser-windows

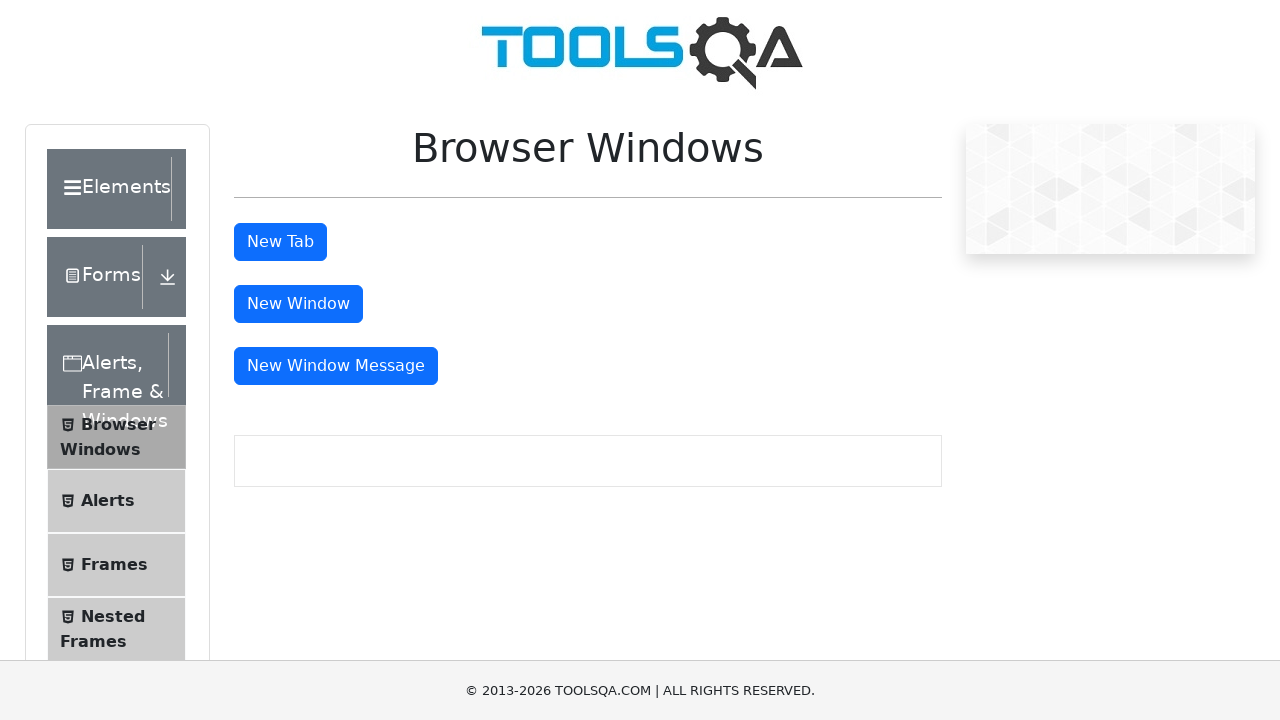

Clicked button to open new tab and new tab opened at (280, 242) on button#tabButton
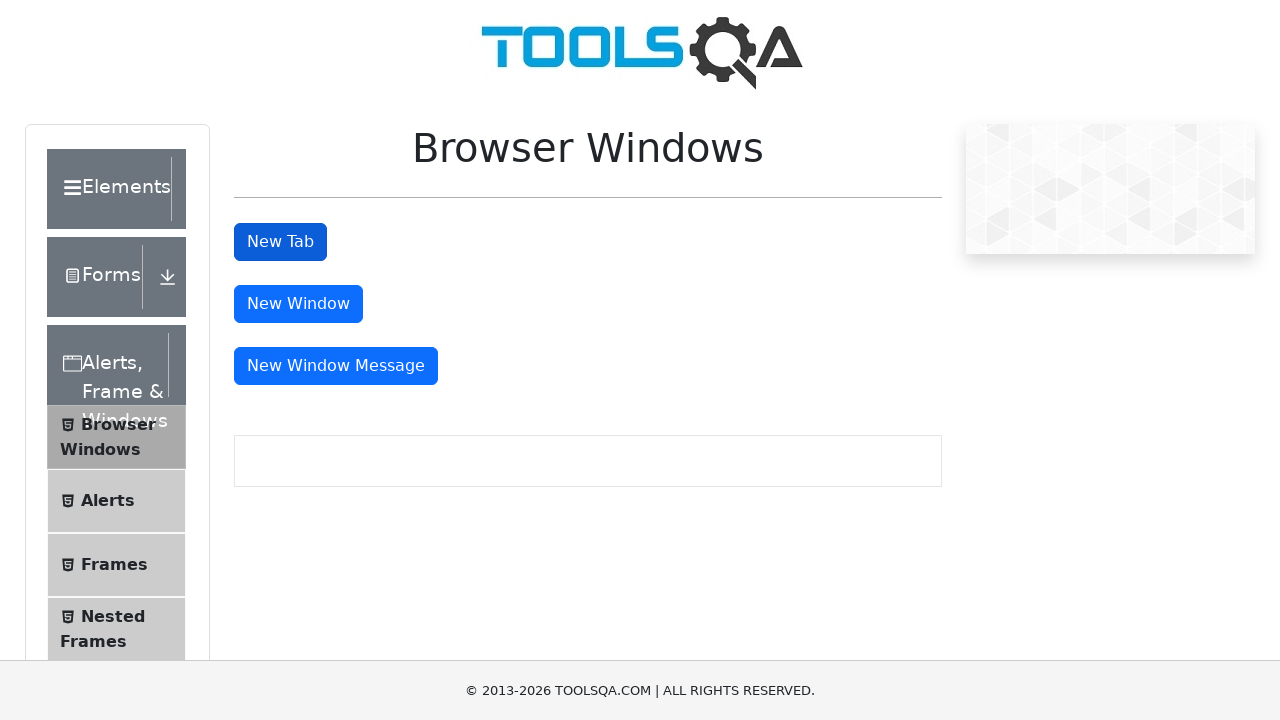

Captured reference to new tab
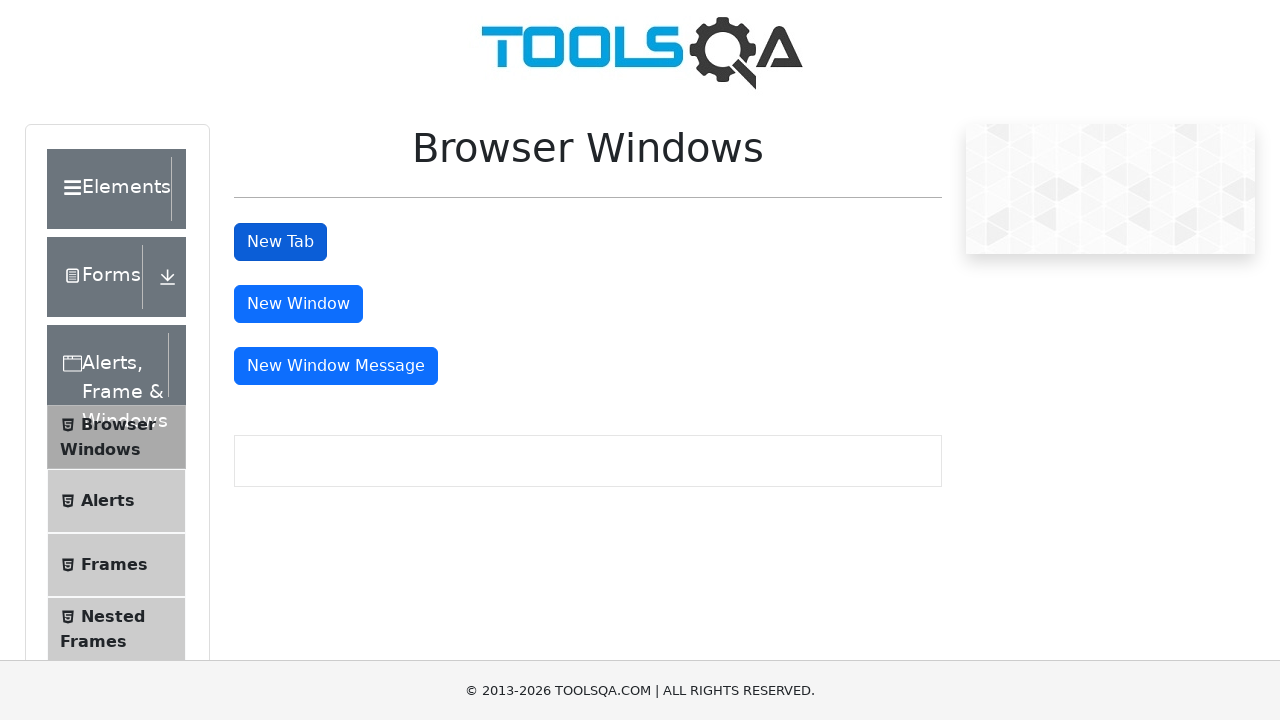

Waited for heading element to be visible on new tab
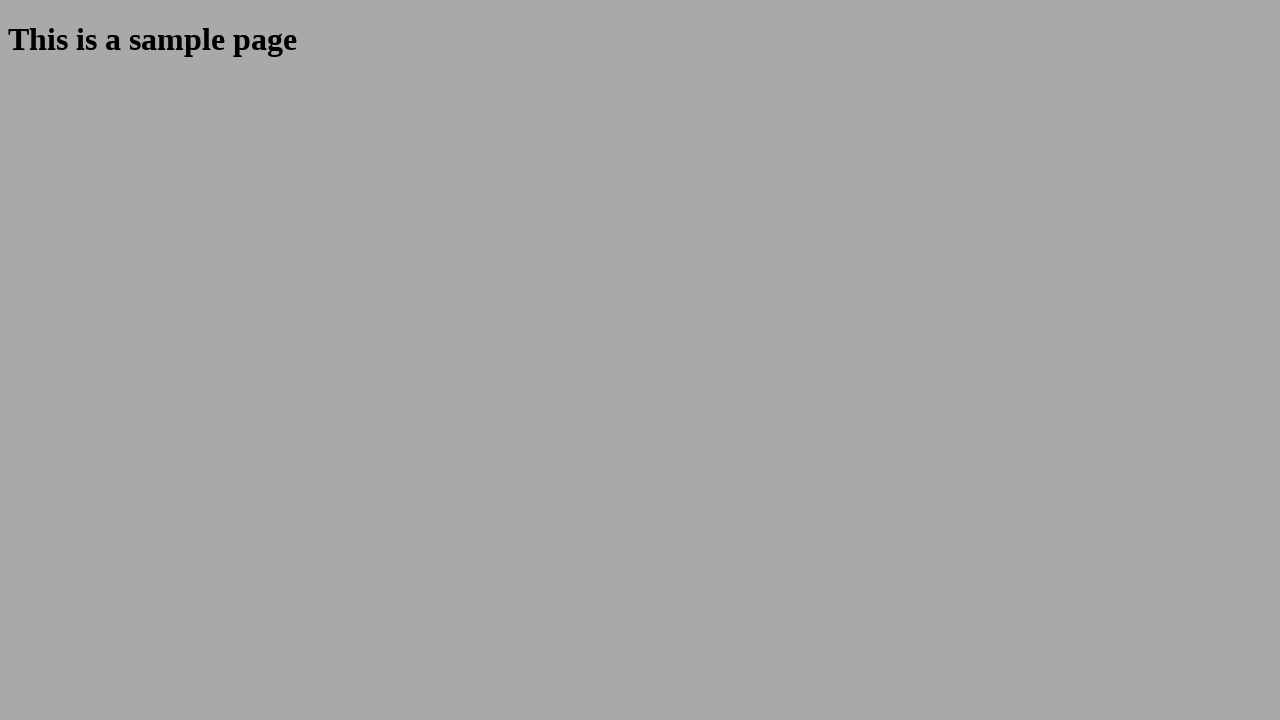

Retrieved heading text: 'This is a sample page'
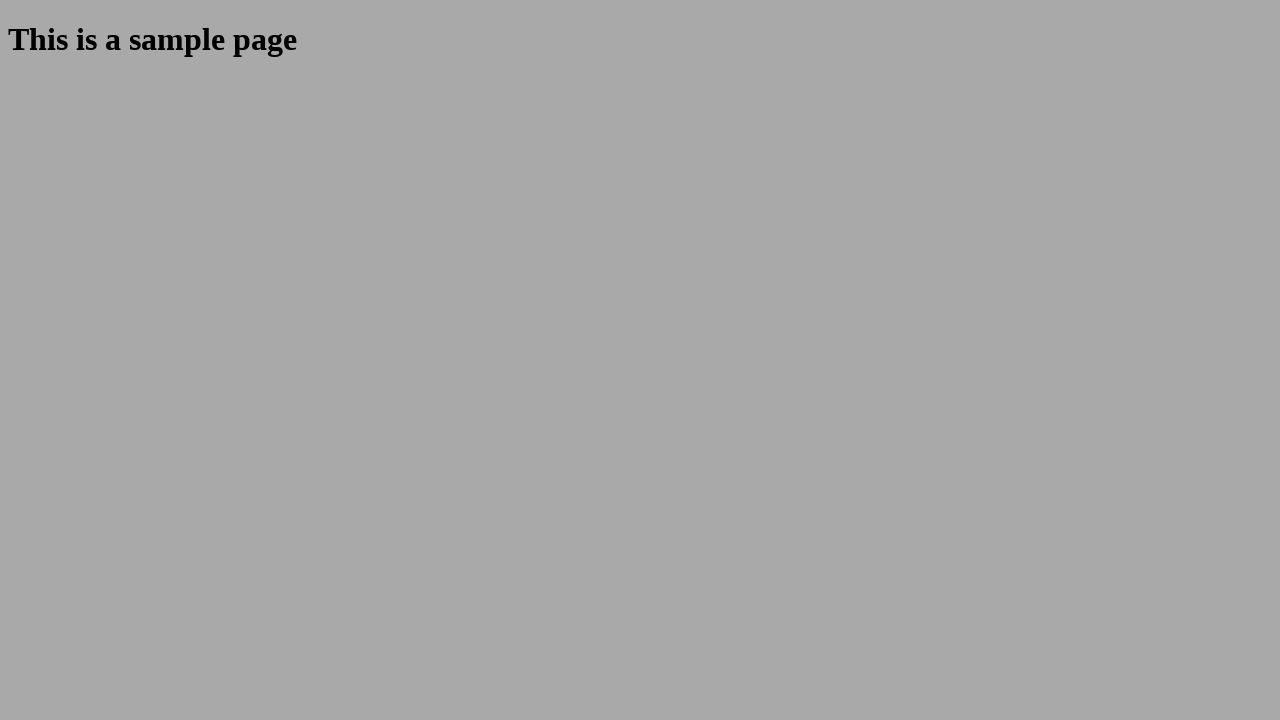

Verified heading text matches expected value
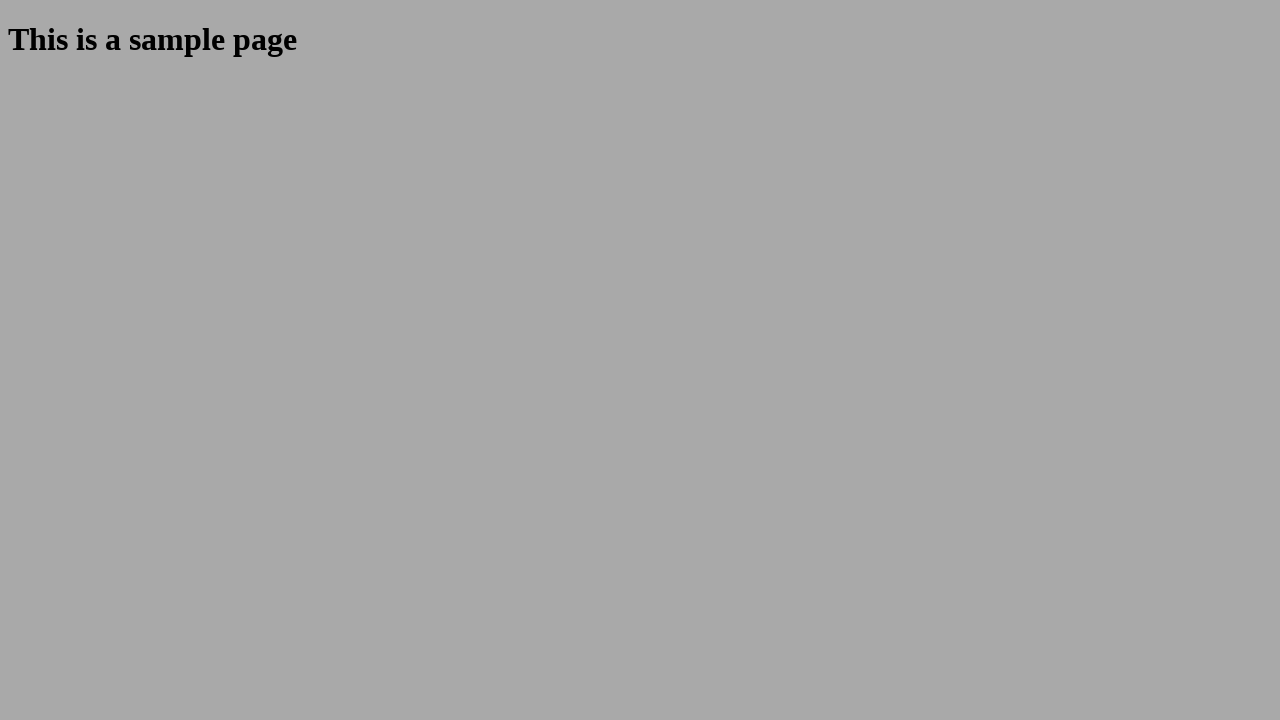

Closed new tab and returned focus to original tab
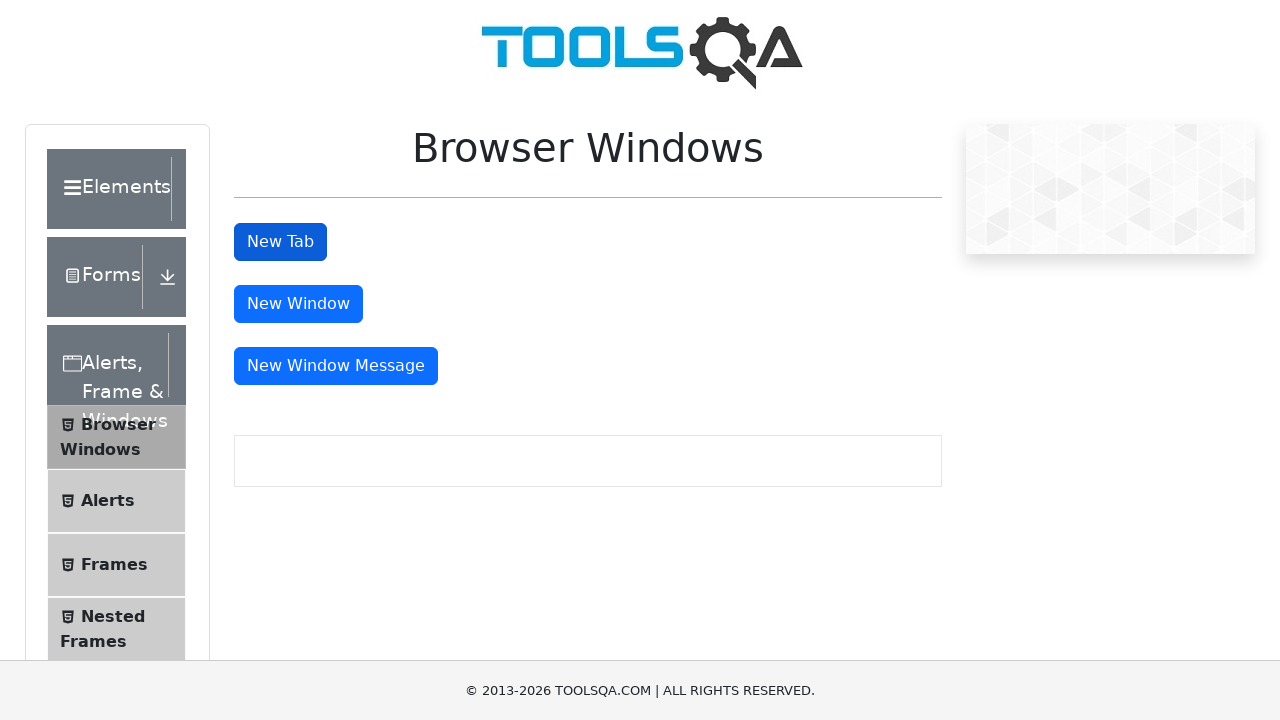

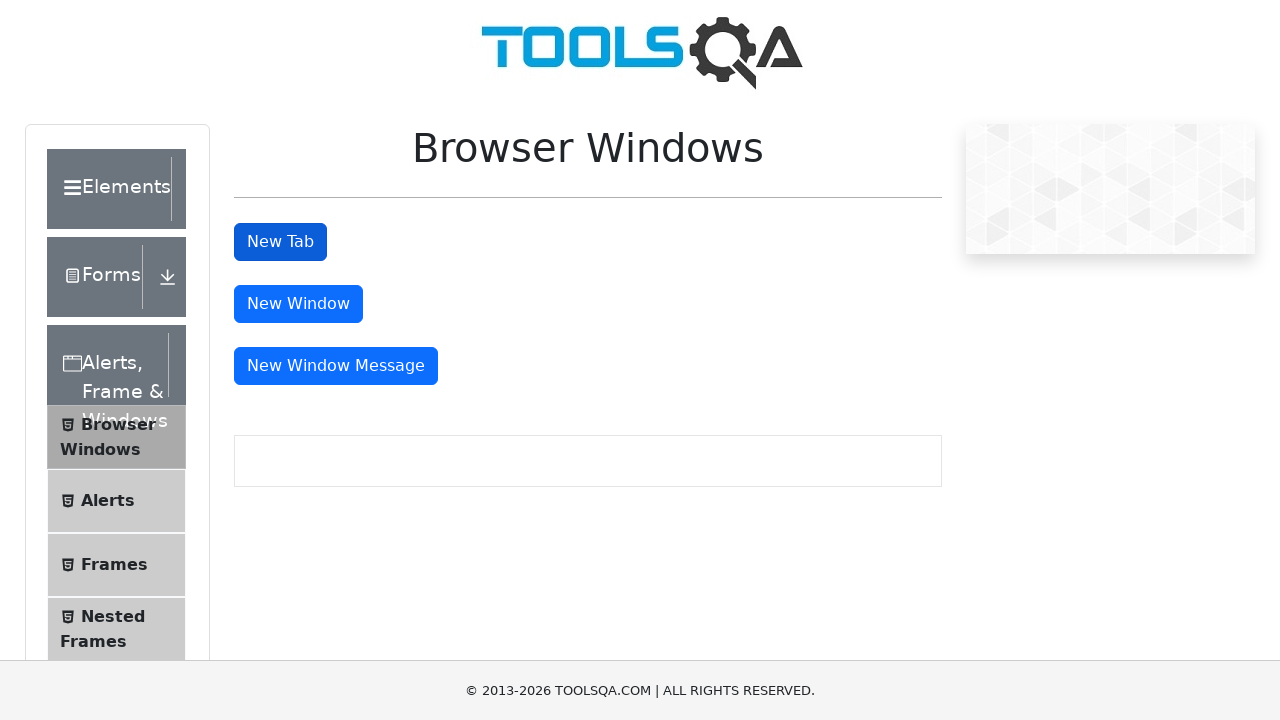